Tests navigation by clicking a dynamically calculated link text (based on mathematical formula pi^e*10000), then fills out a form with personal information (first name, last name, city, country) and submits it.

Starting URL: http://suninjuly.github.io/find_link_text

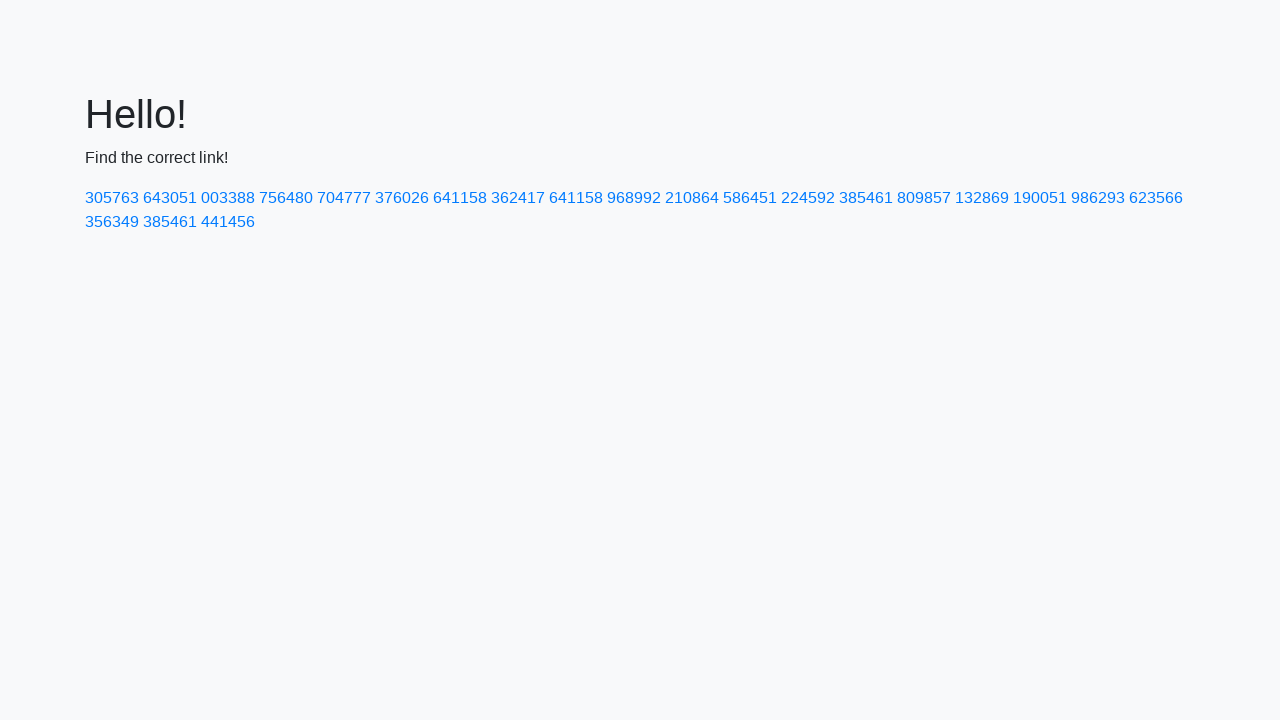

Clicked dynamically calculated link with text '224592' (pi^e*10000) at (808, 198) on text=224592
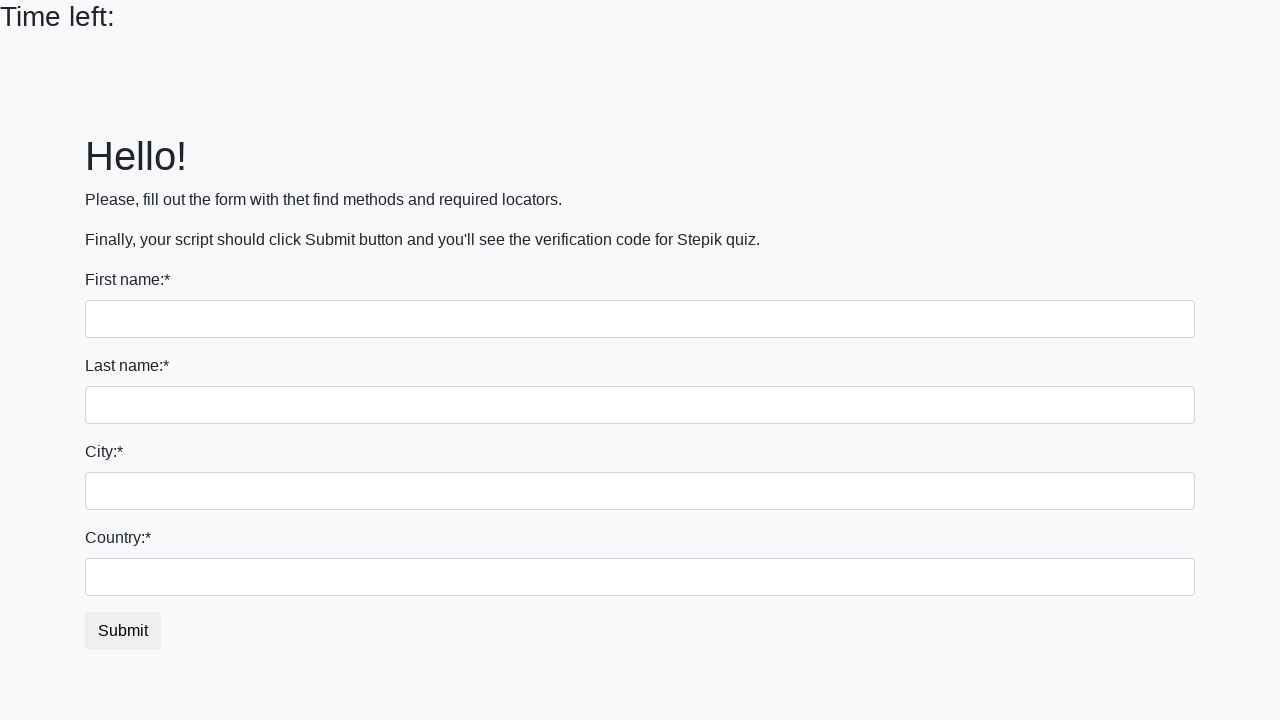

Filled first name field with 'Ivan' on input[name='first_name']
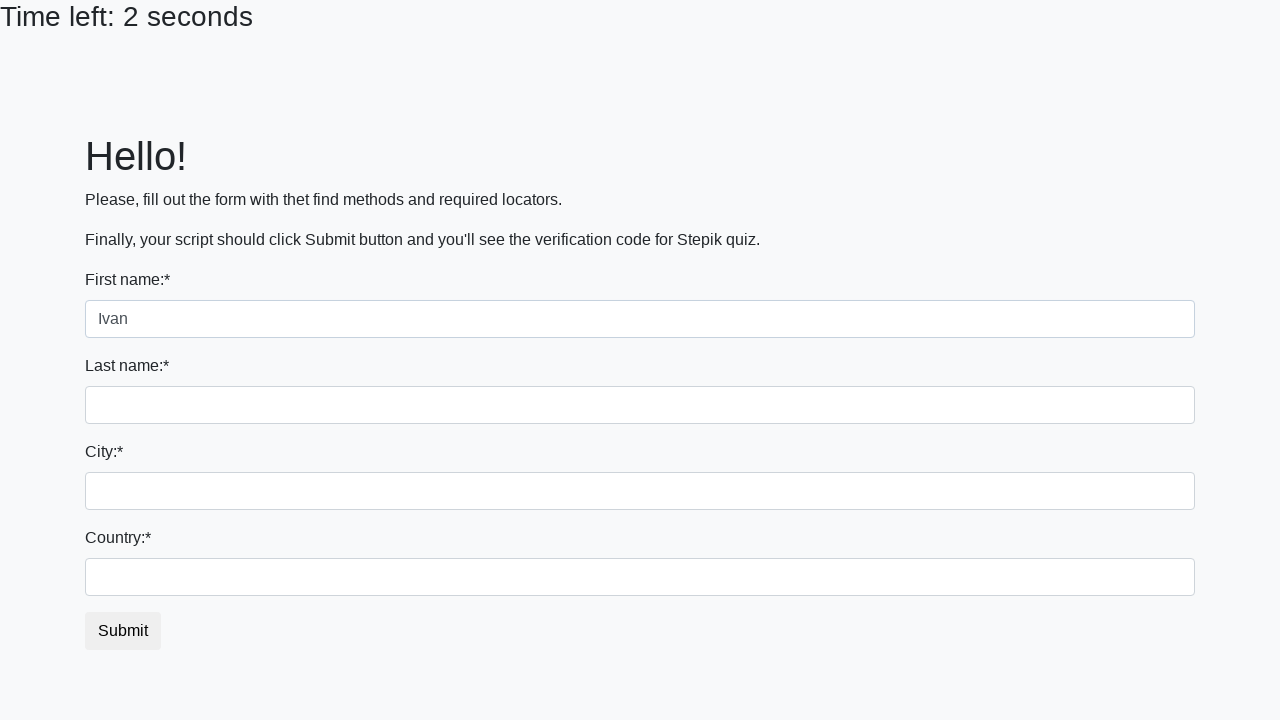

Filled last name field with 'Petrov' on input[name='last_name']
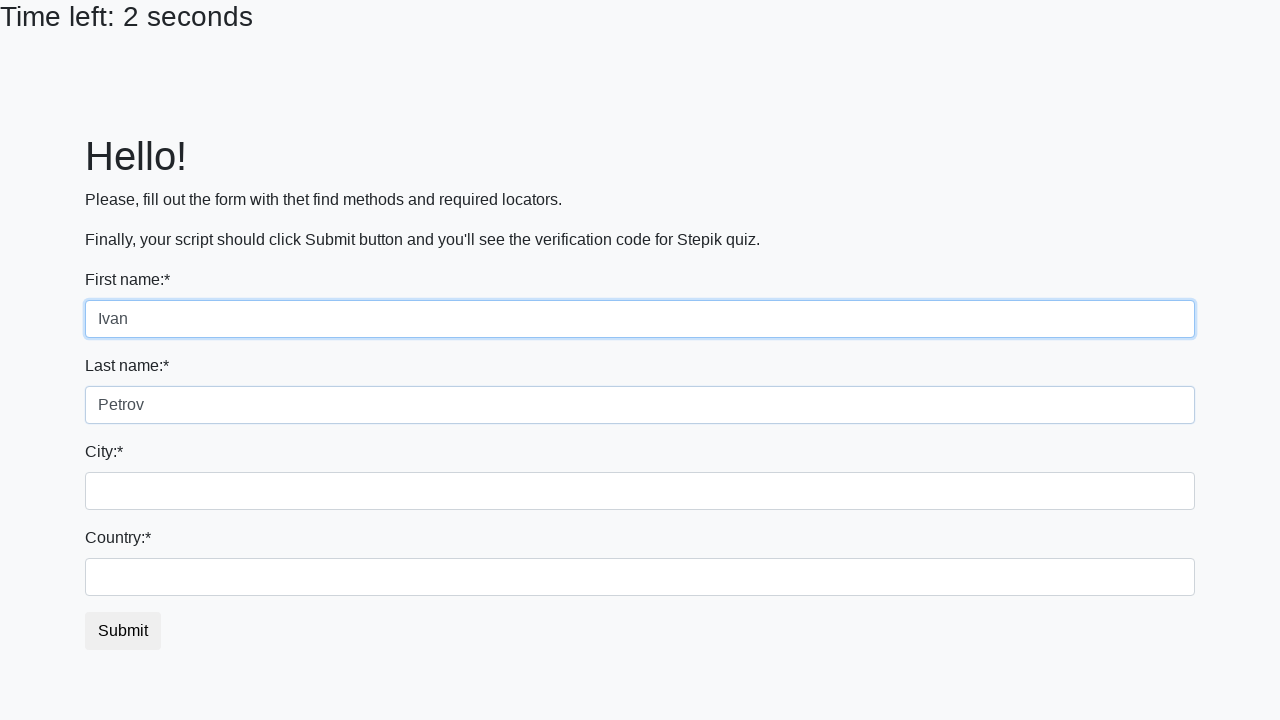

Filled city field with 'Smolensk' on .city
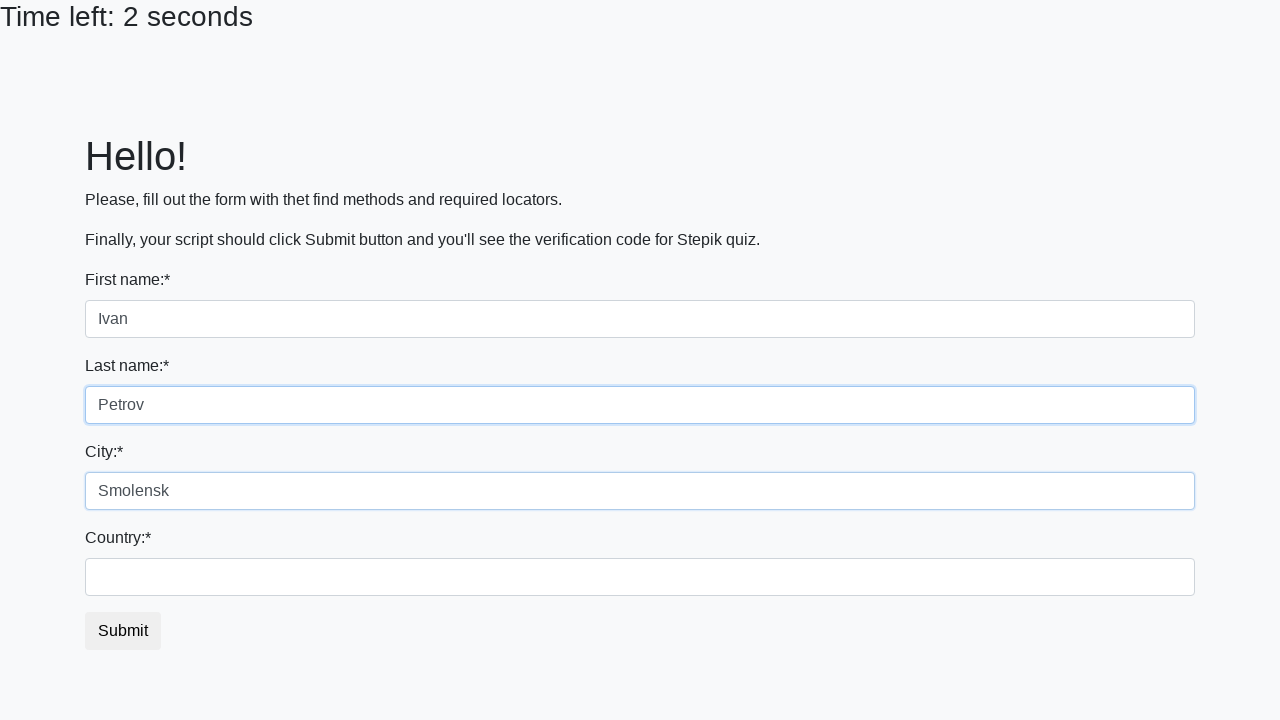

Filled country field with 'Russia' on #country
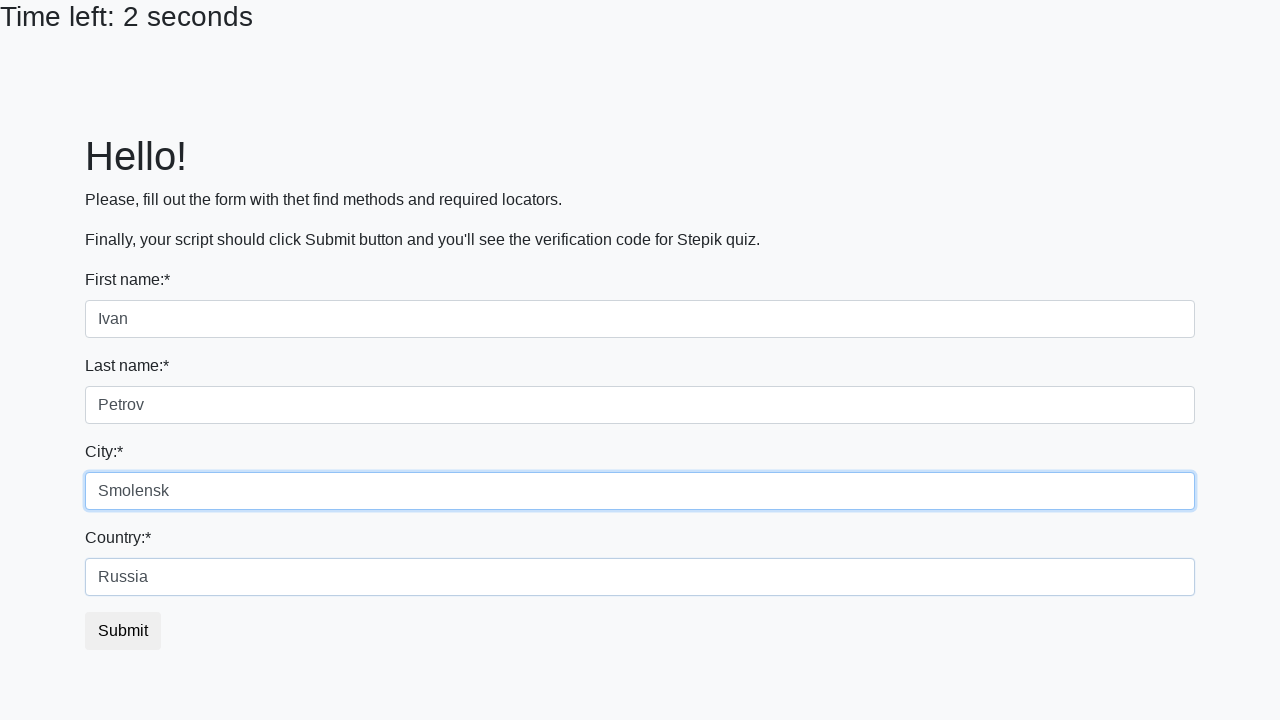

Clicked submit button to submit the form at (123, 631) on button.btn
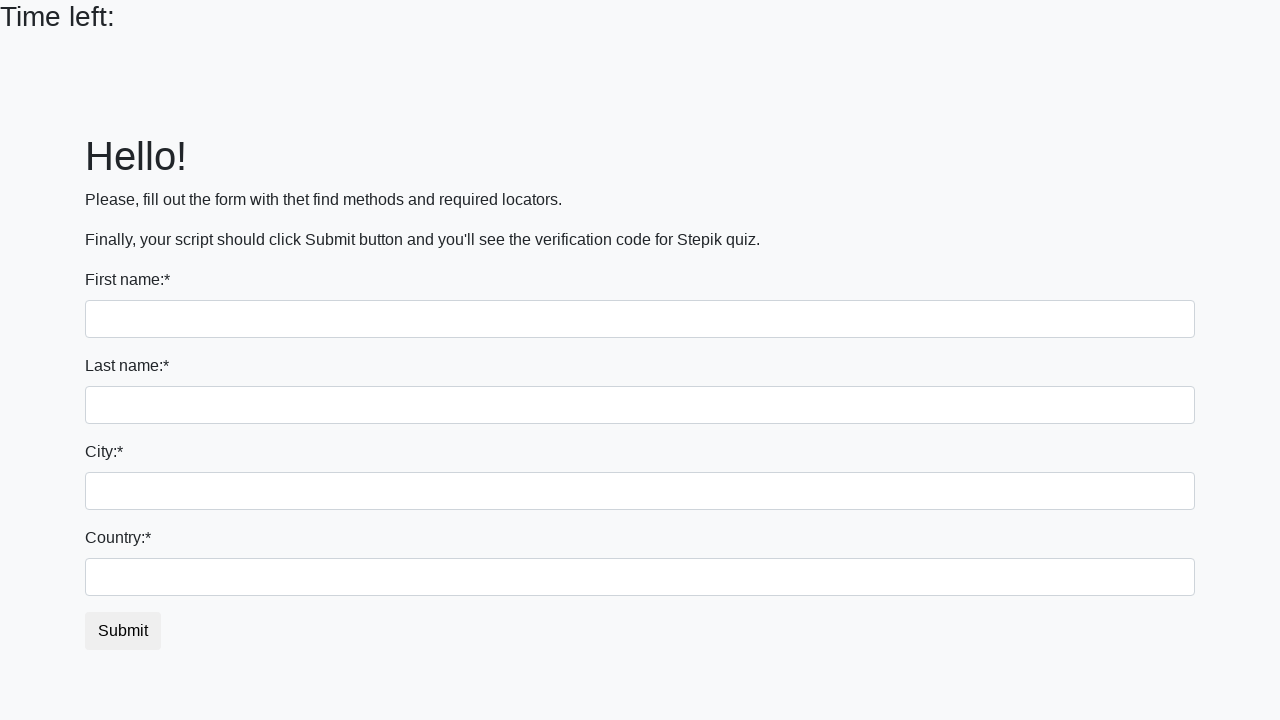

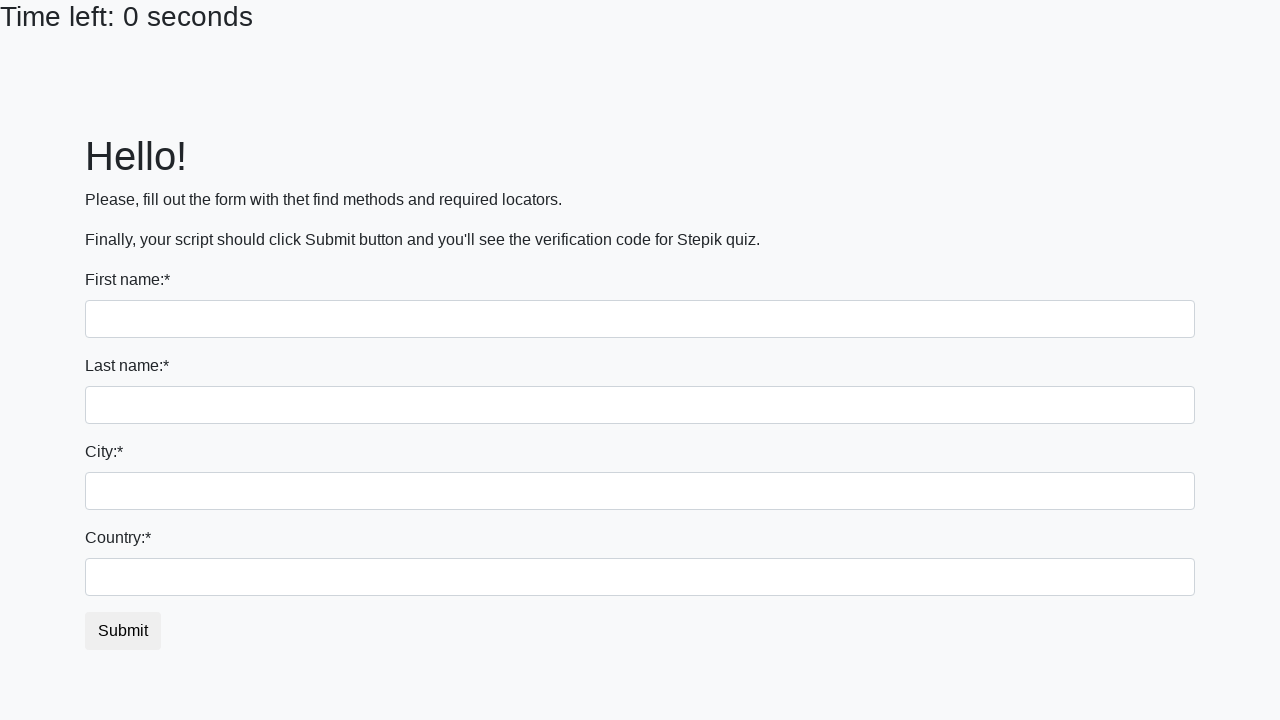